Navigates to Cleartrip website and verifies the page title

Starting URL: http://cleartrip.com

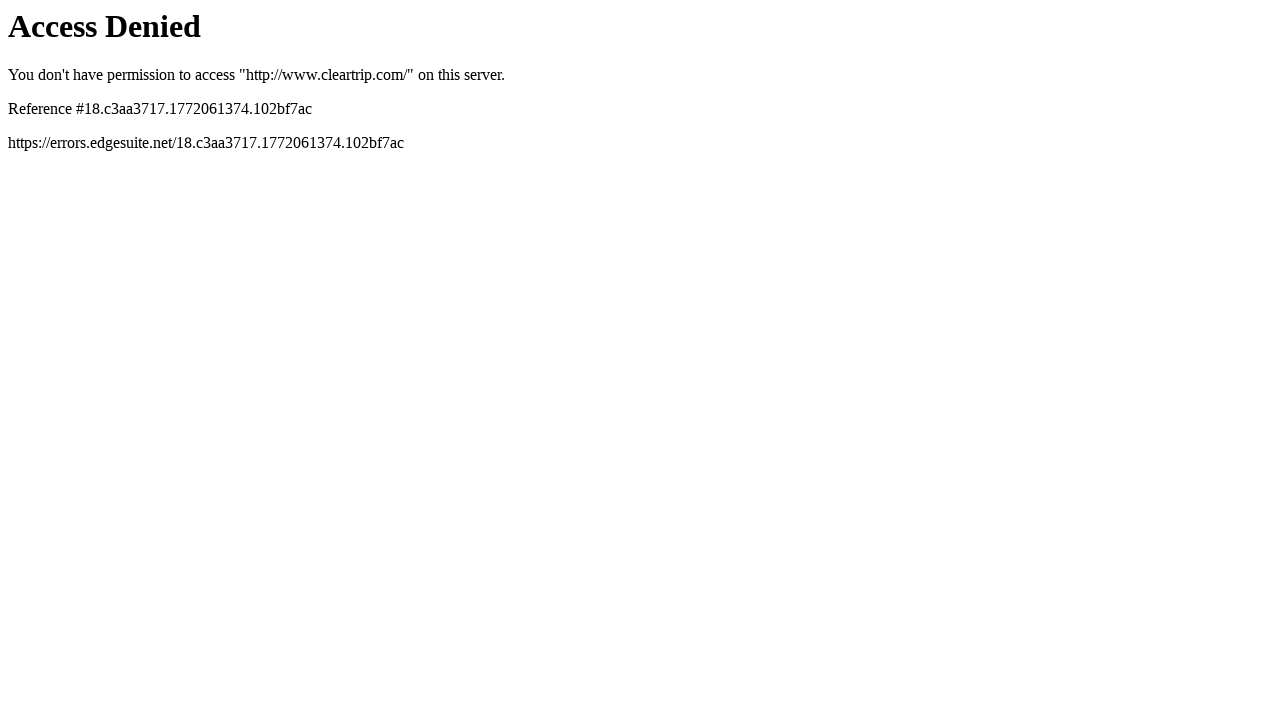

Navigated to Cleartrip website at http://cleartrip.com
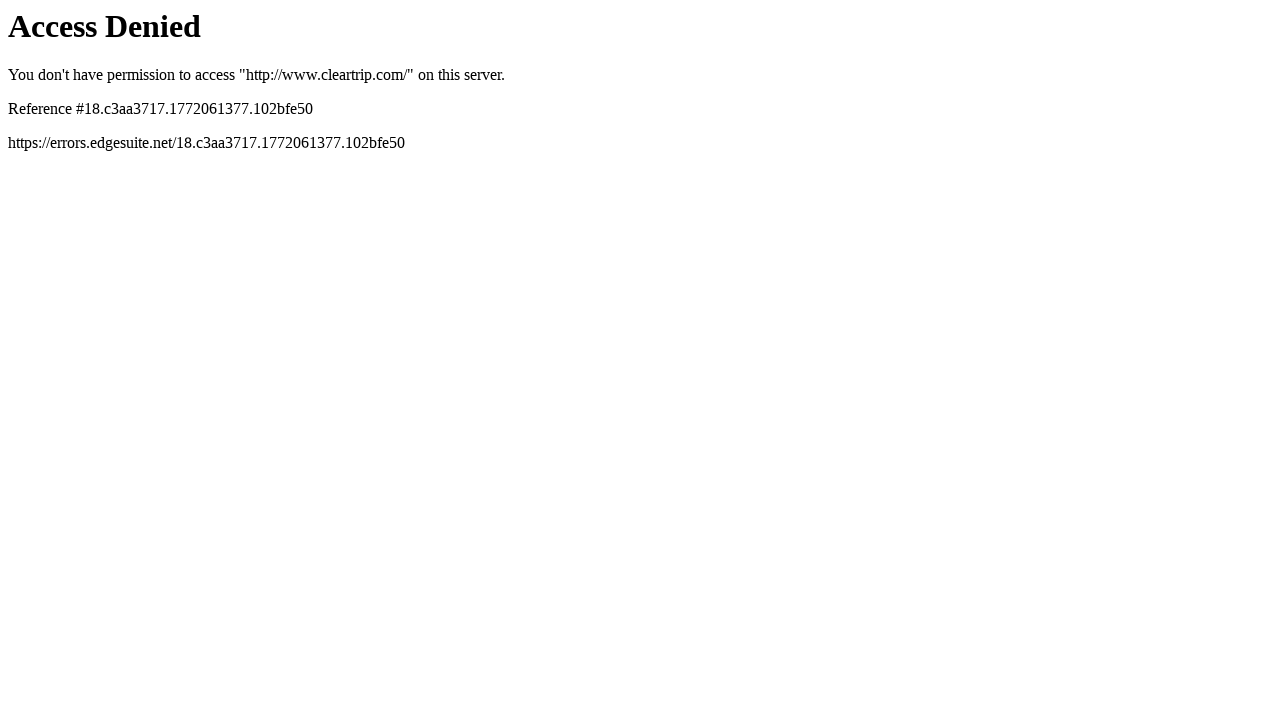

Retrieved page title: Access Denied
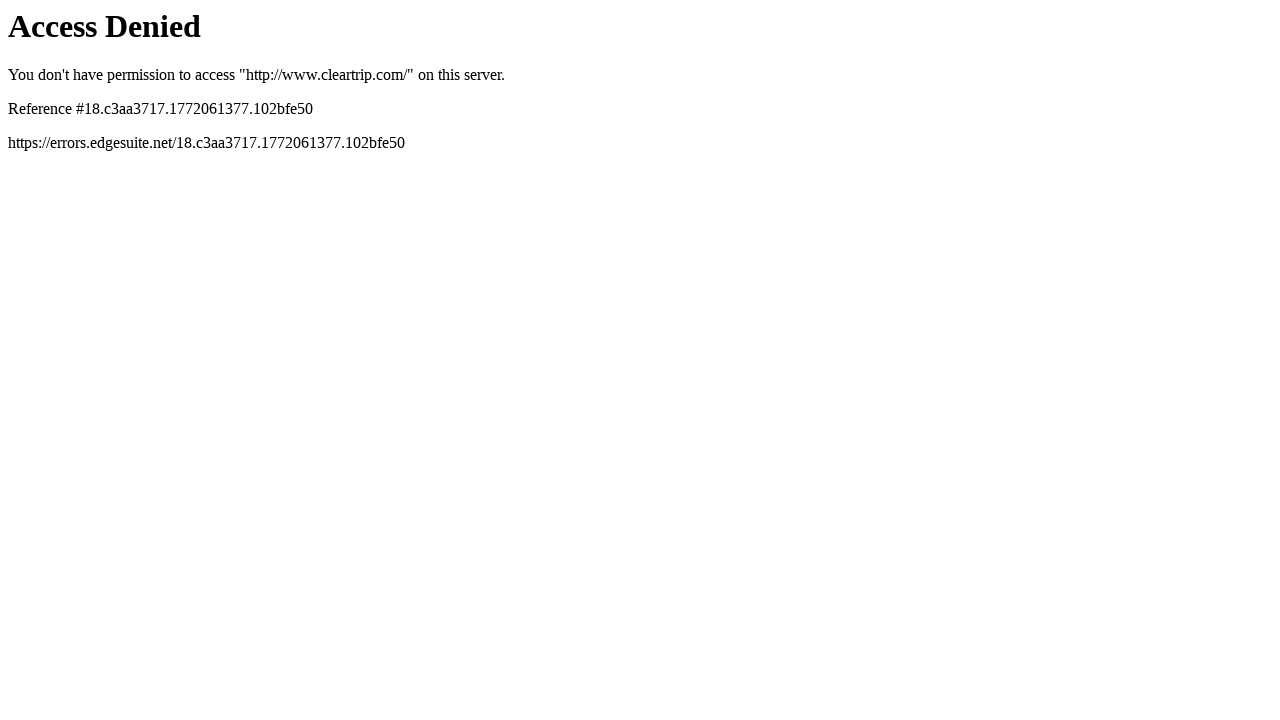

Printed page title to console
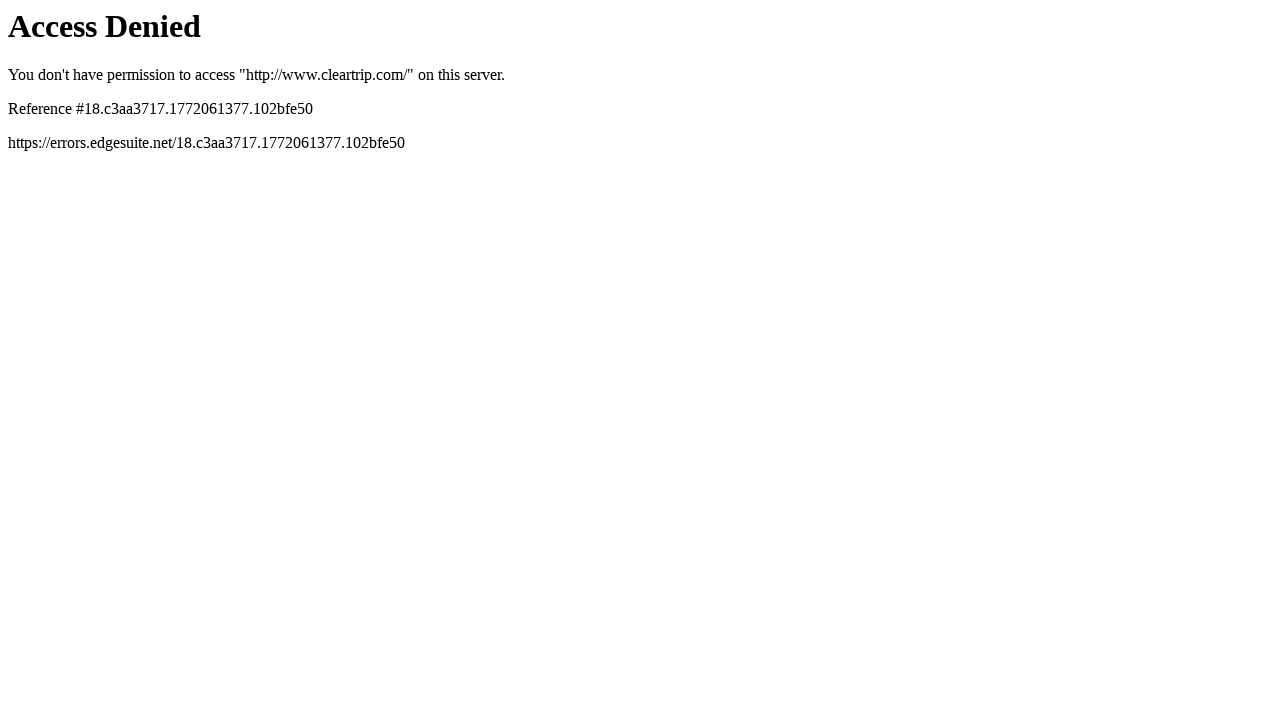

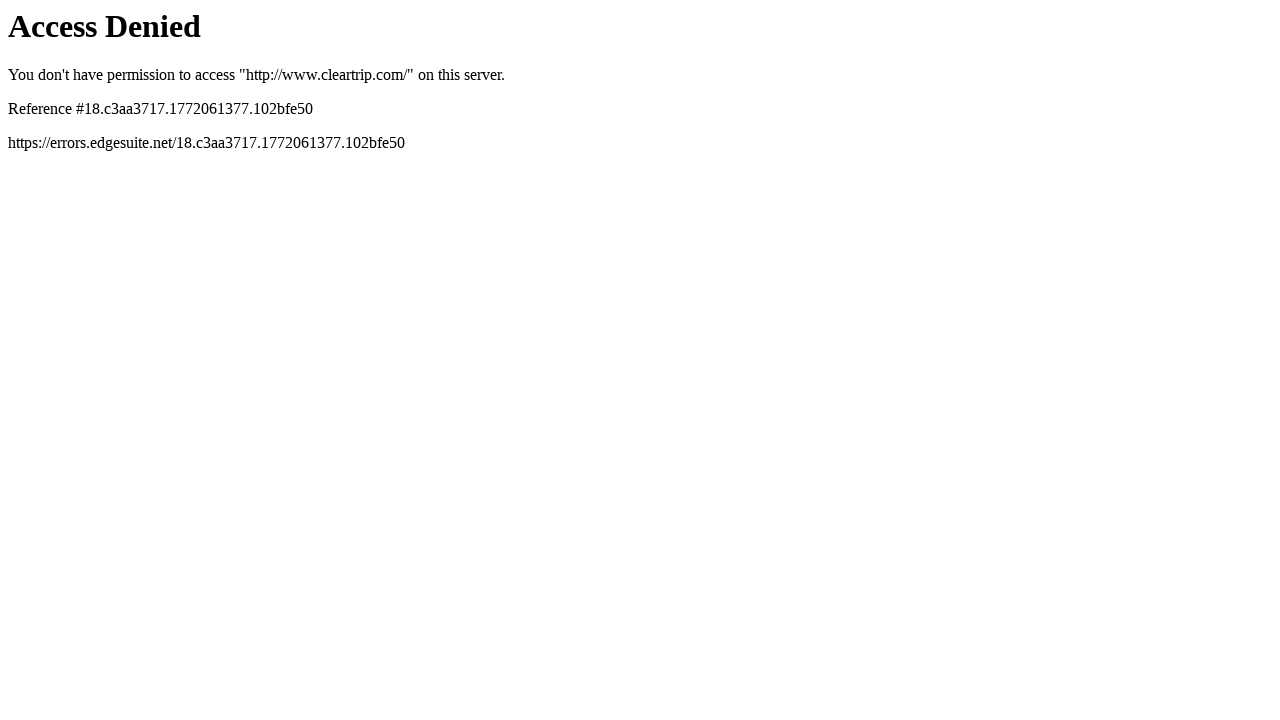